Tests the UCSC campus directory search functionality by entering multiple email addresses into the search box and submitting each search query

Starting URL: https://campusdirectory.ucsc.edu/cd_simple

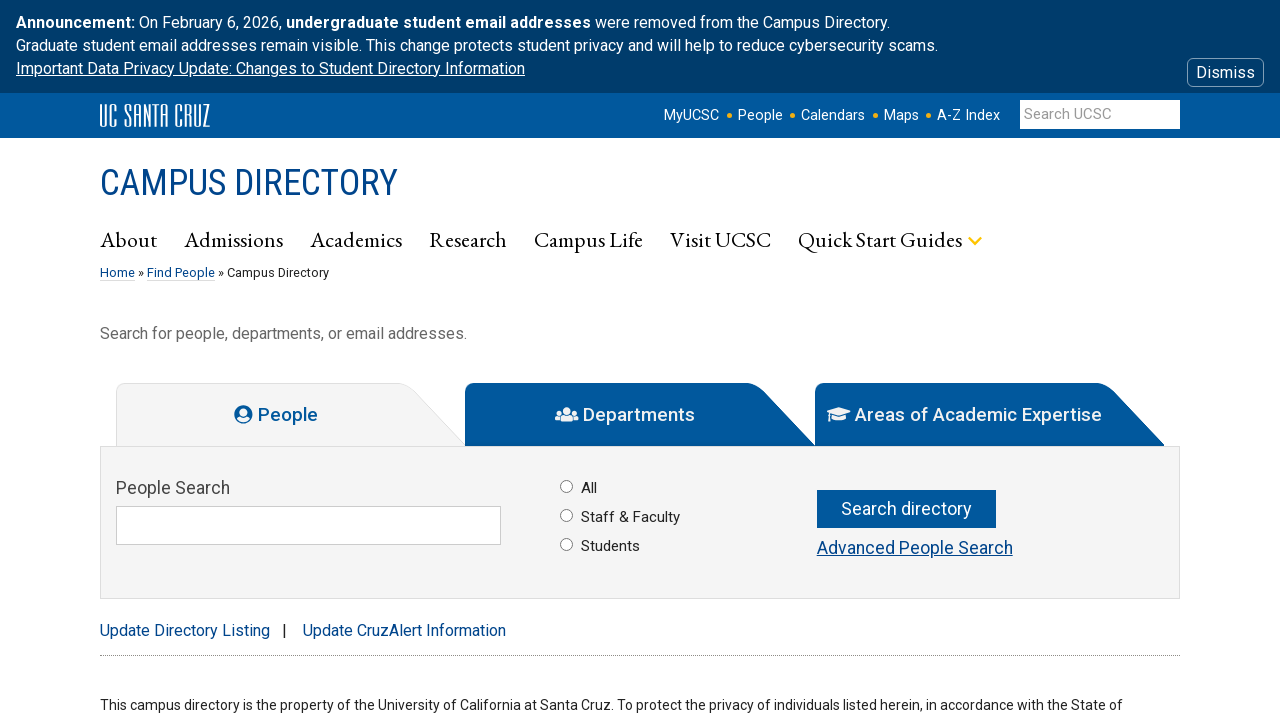

Filled search box with email address 'stteo@ucsc.edu' on #keyword
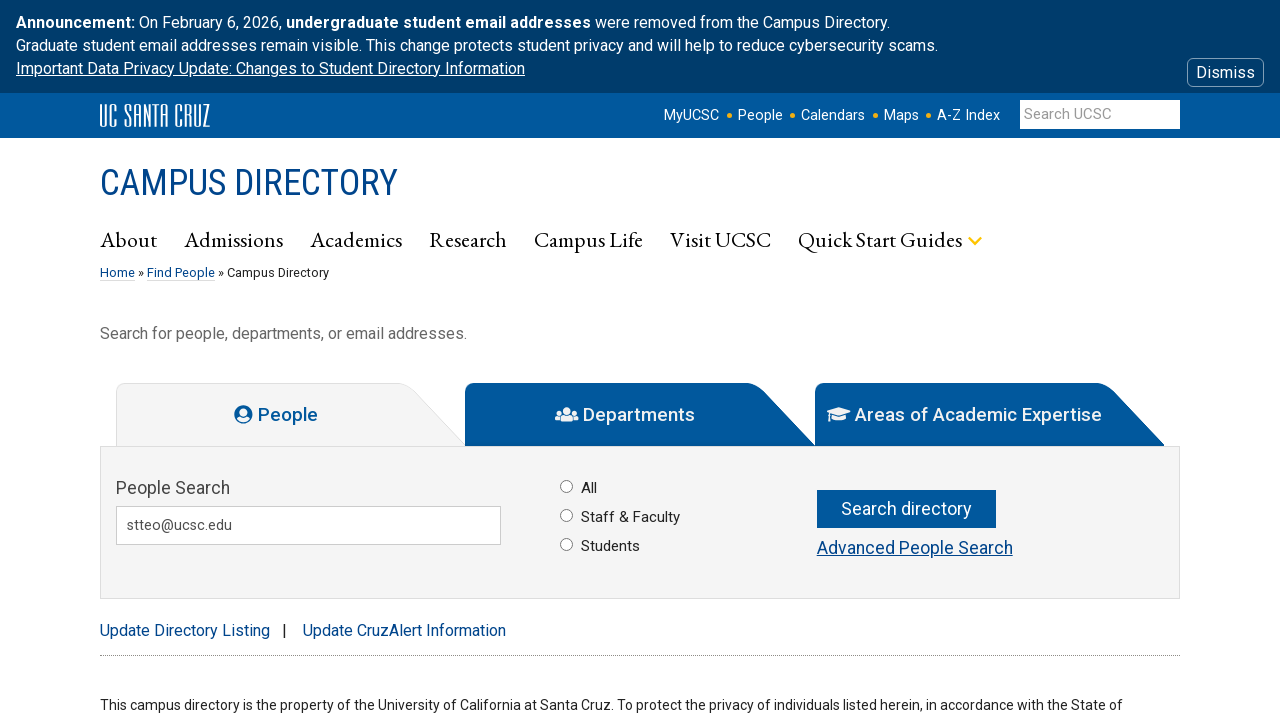

Pressed Enter to submit search for 'stteo@ucsc.edu' on #keyword
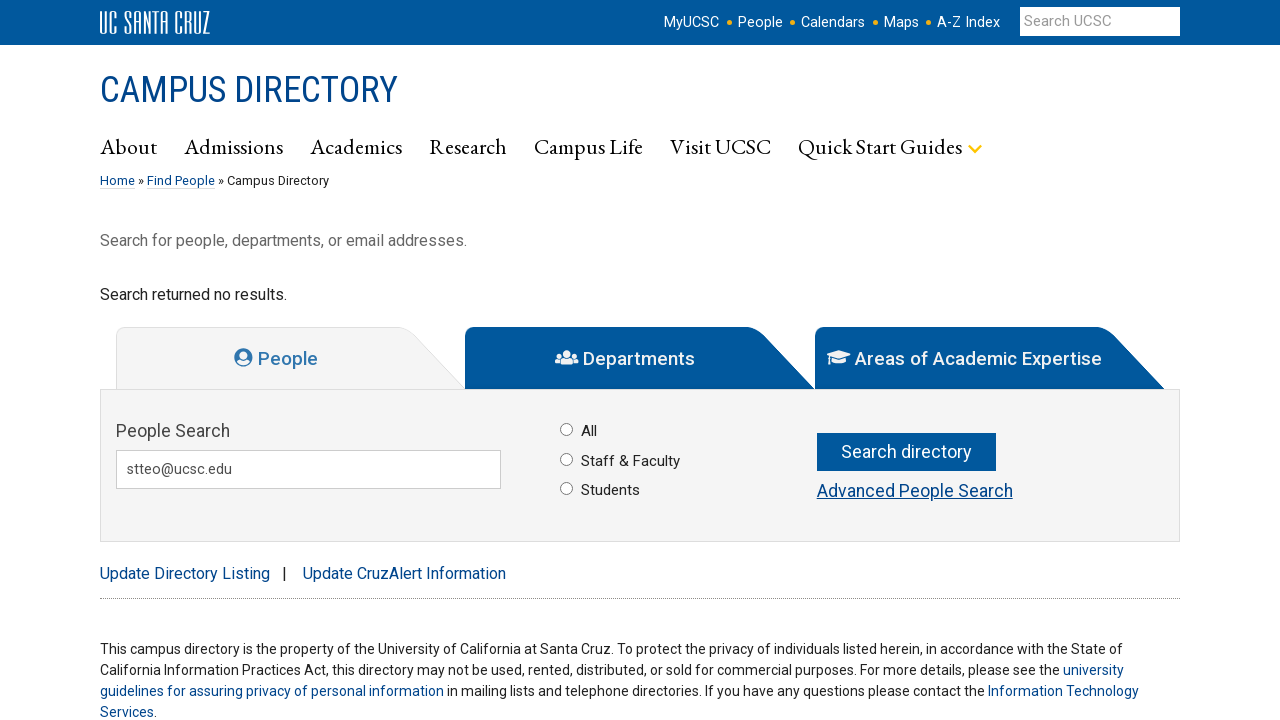

Search results loaded for 'stteo@ucsc.edu'
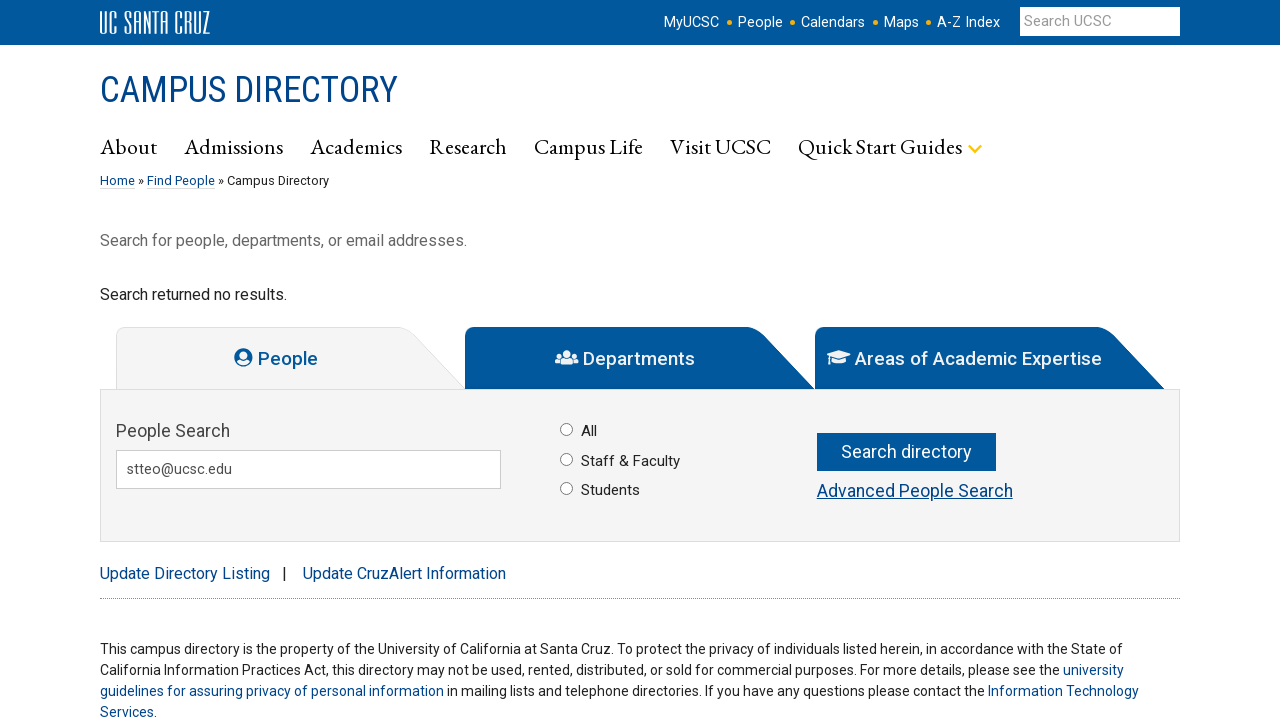

Cleared search box for next search on #keyword
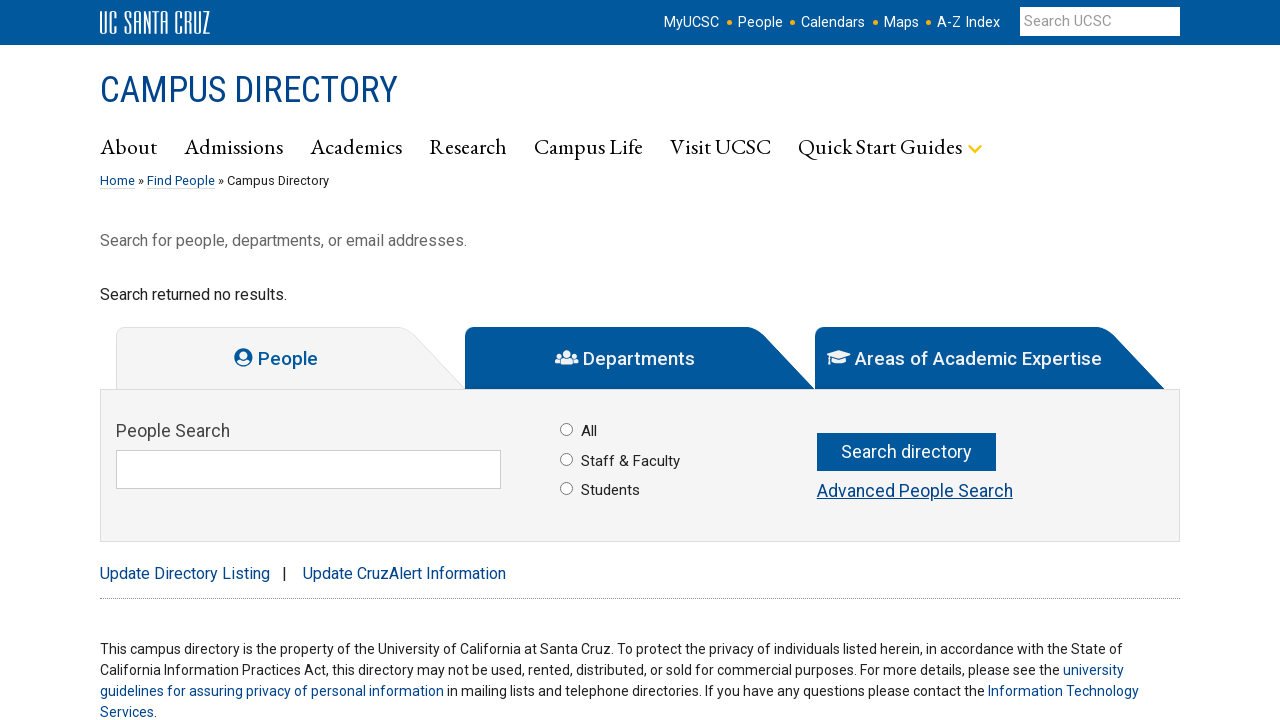

Filled search box with email address 'tasilva@ucsc.edu' on #keyword
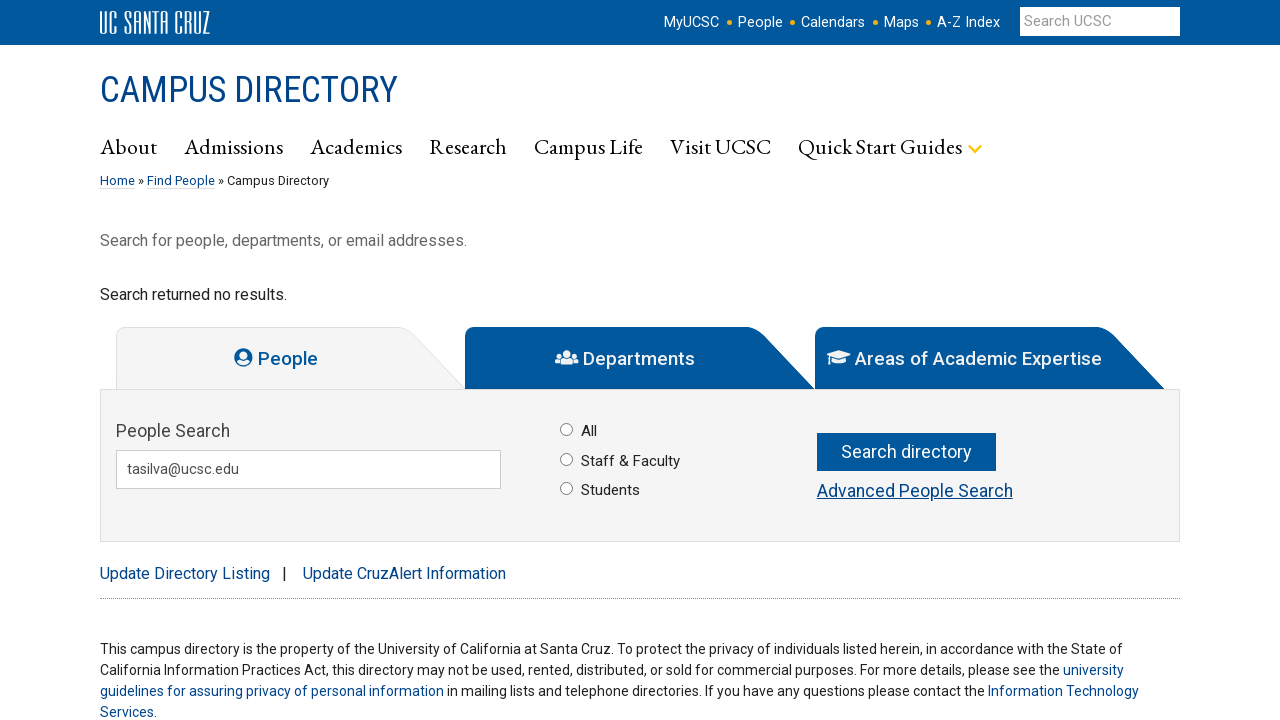

Pressed Enter to submit search for 'tasilva@ucsc.edu' on #keyword
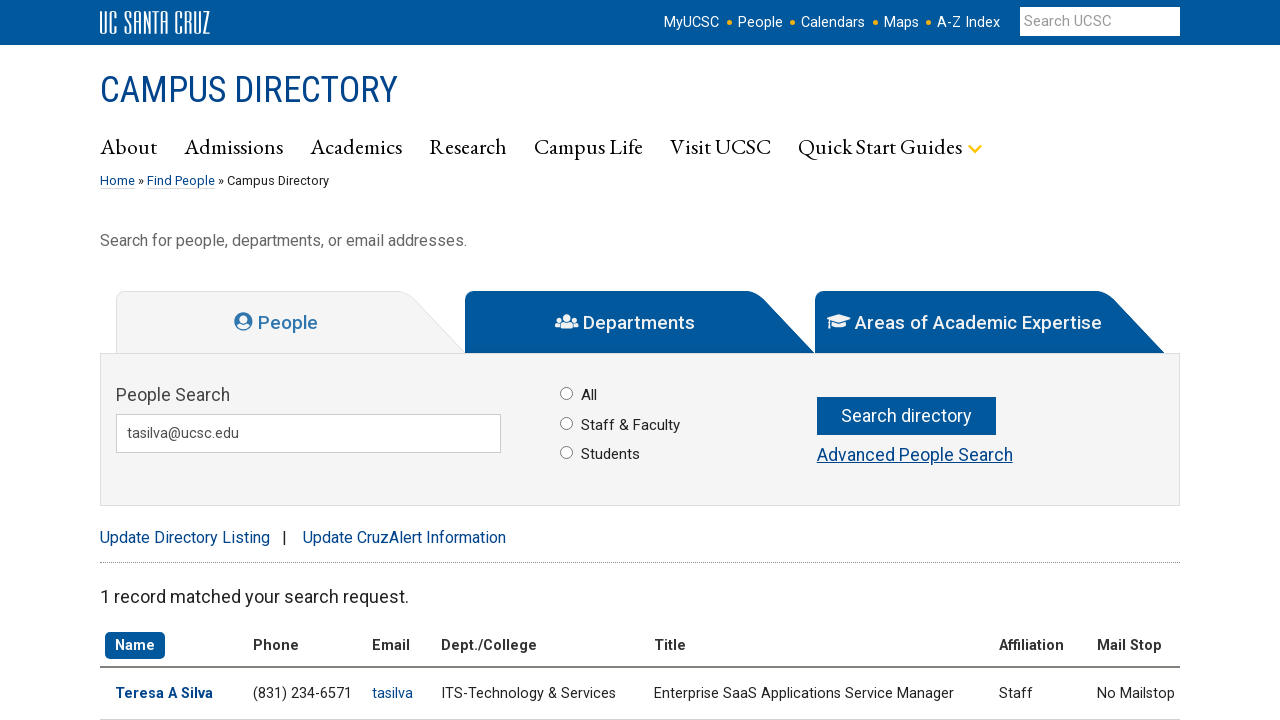

Search results loaded for 'tasilva@ucsc.edu'
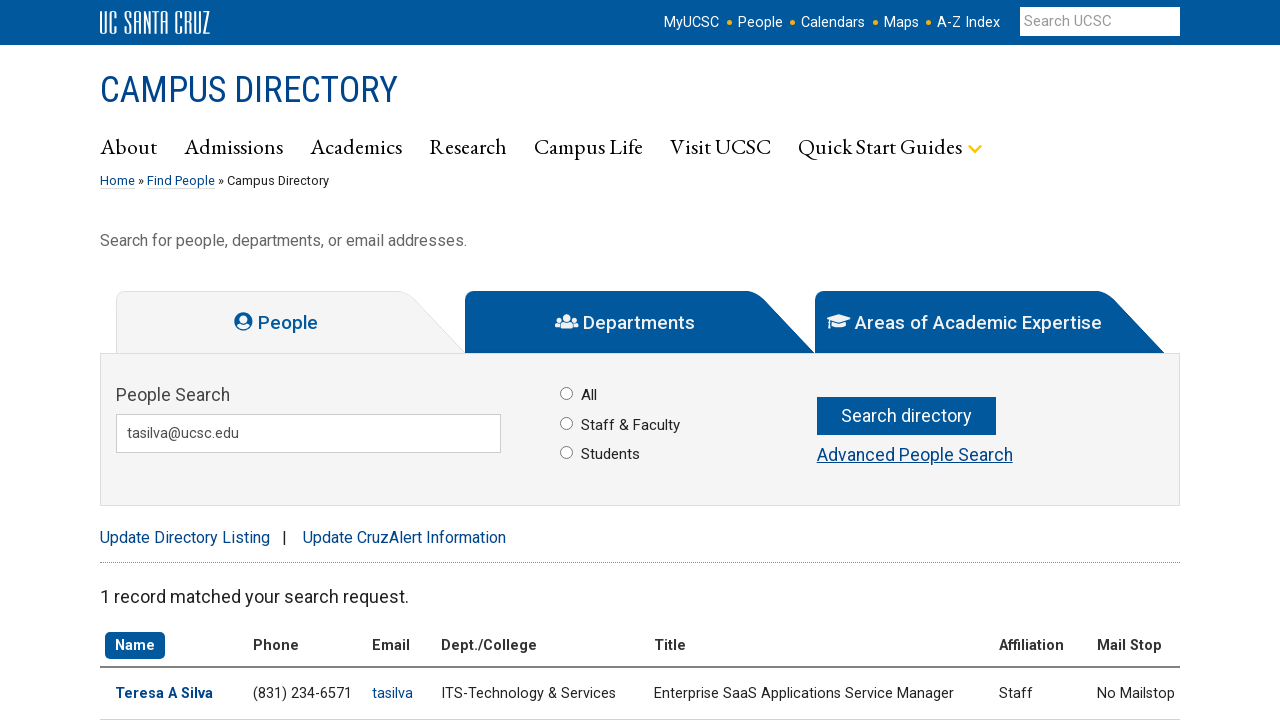

Cleared search box for next search on #keyword
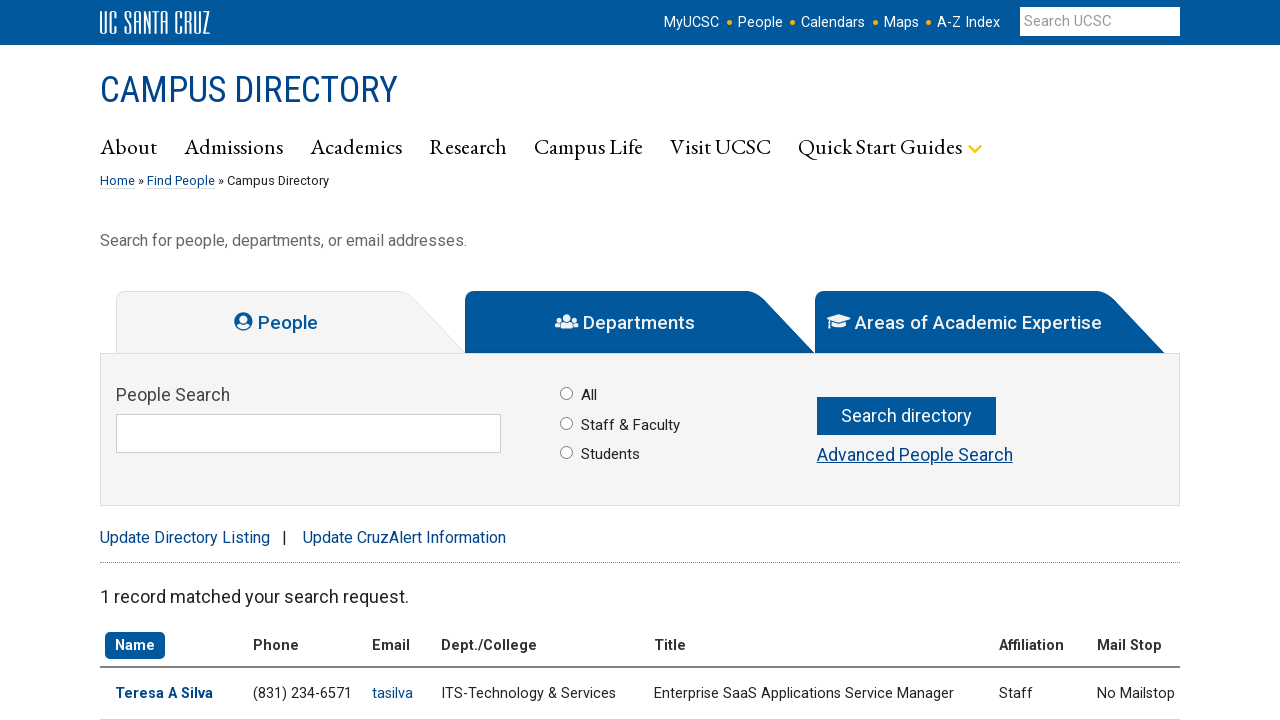

Filled search box with email address 'alyehuan@ucsc.edu' on #keyword
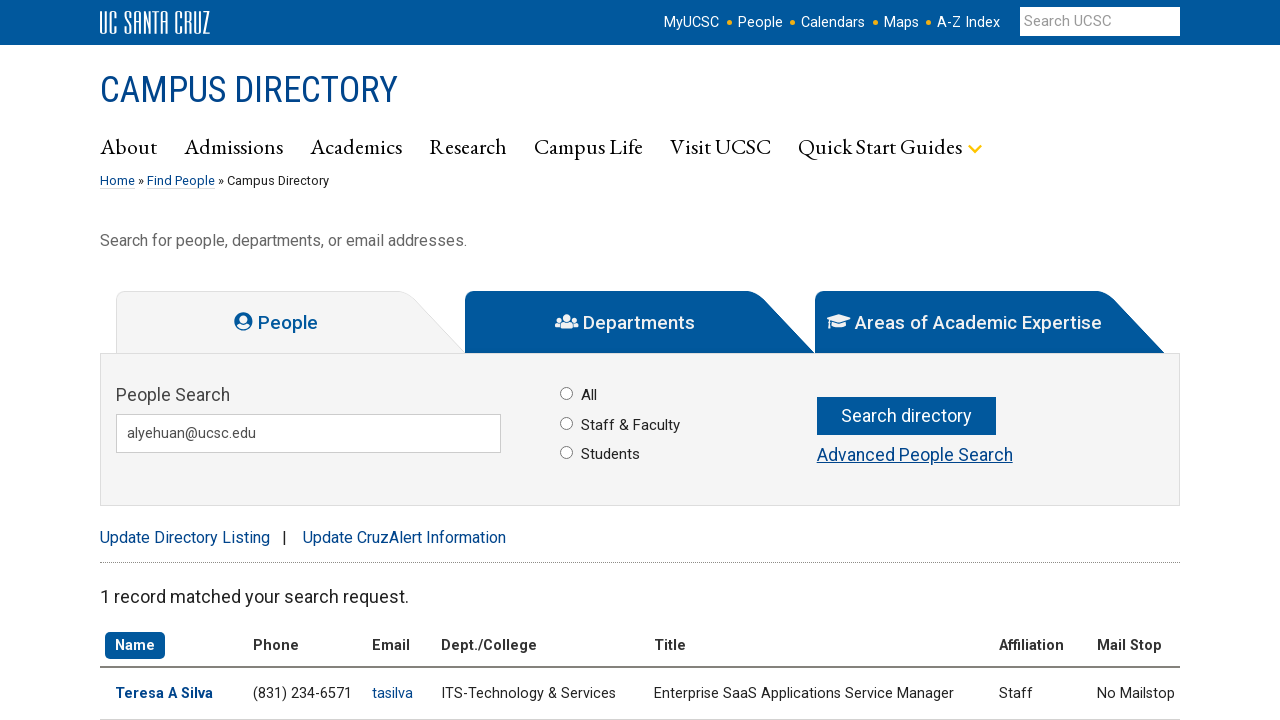

Pressed Enter to submit search for 'alyehuan@ucsc.edu' on #keyword
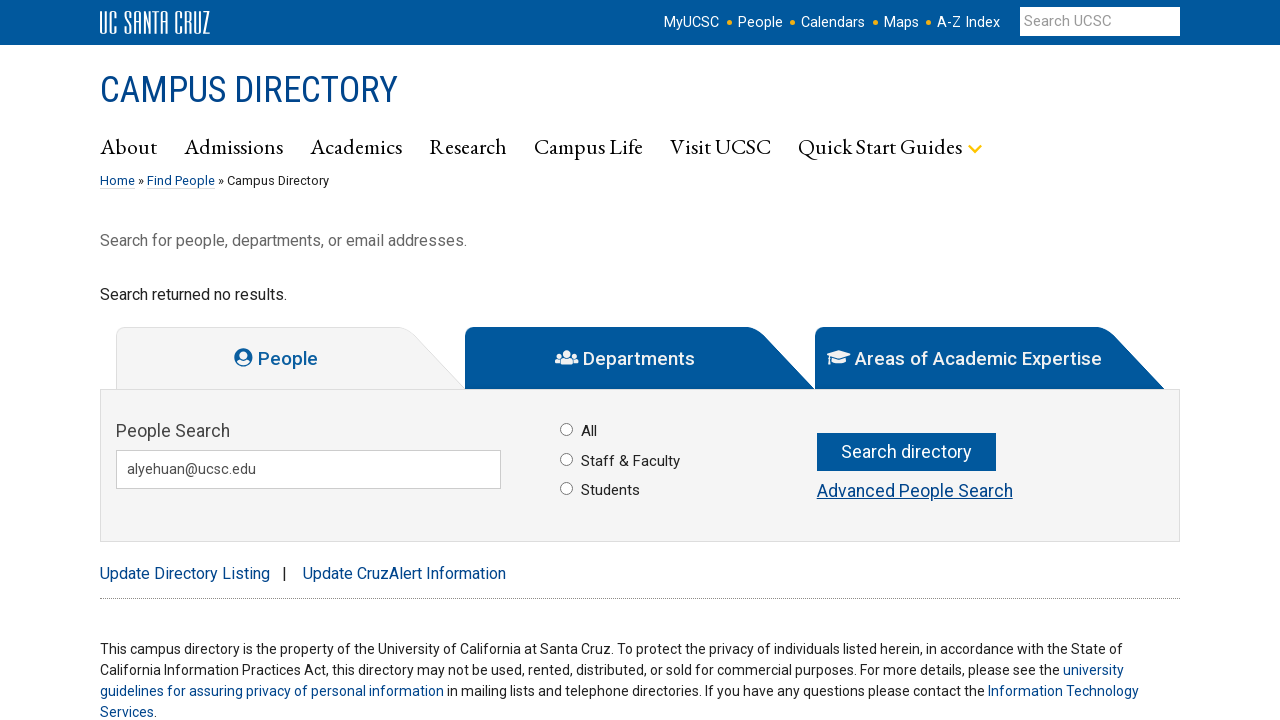

Search results loaded for 'alyehuan@ucsc.edu'
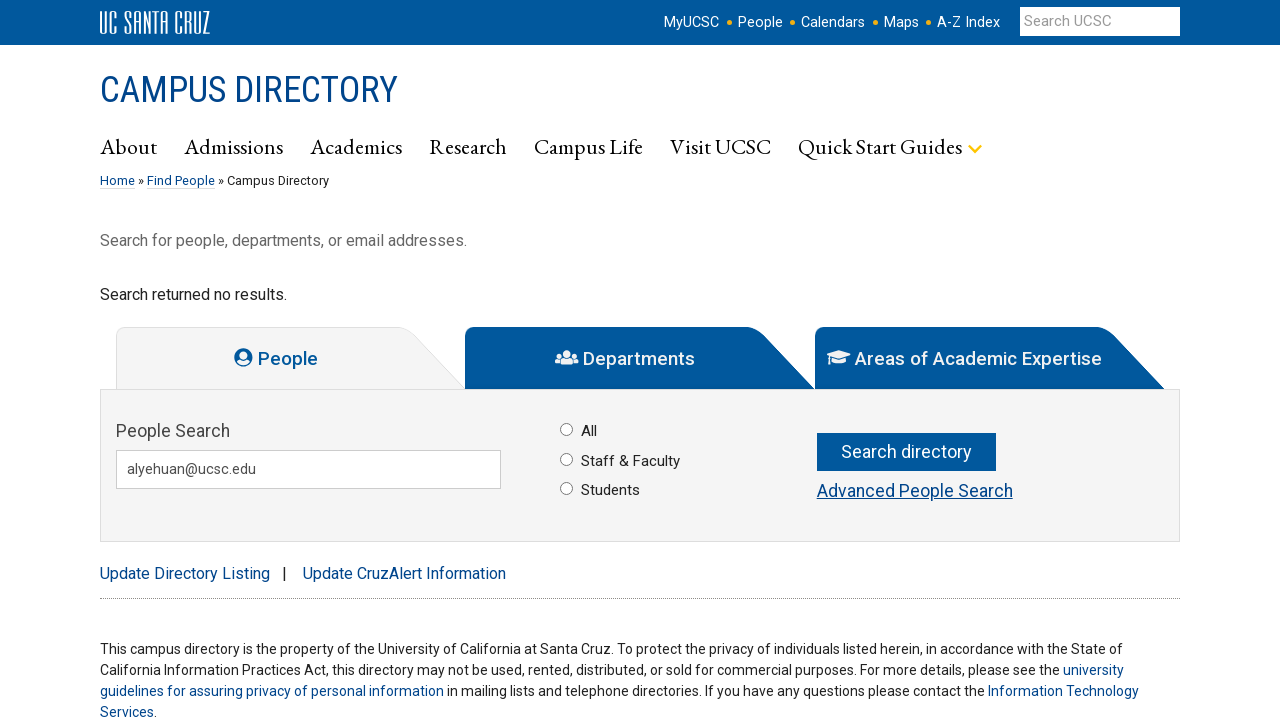

Cleared search box for next search on #keyword
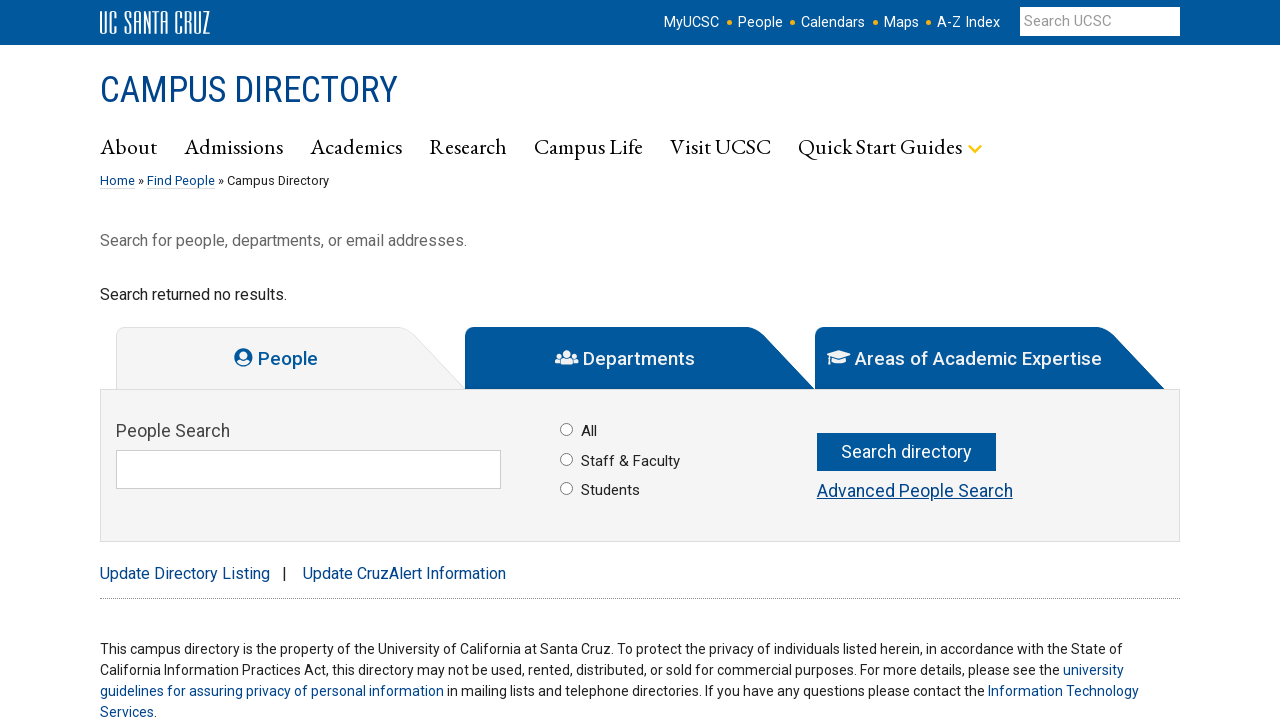

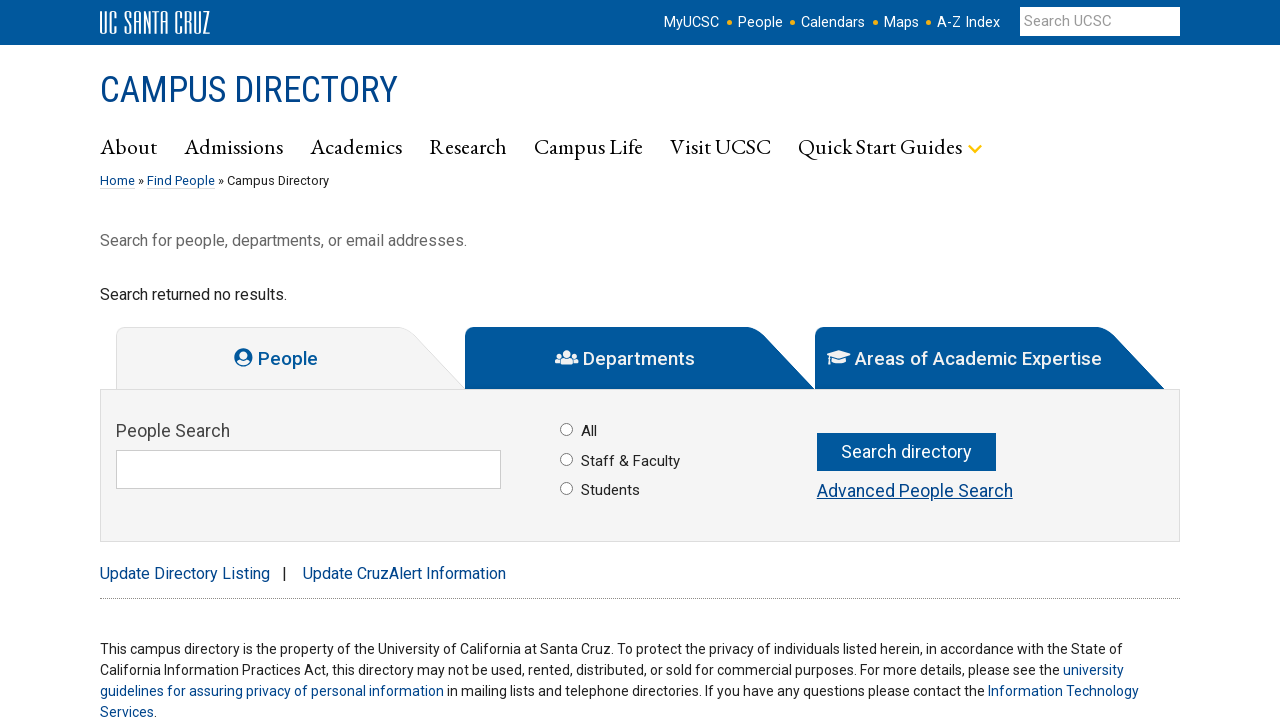